Navigates to a job listing page on Lagou (Chinese job search site) for Java positions across all cities

Starting URL: https://www.lagou.com/jobs/list_java?city=%E5%85%A8%E5%9B%BD

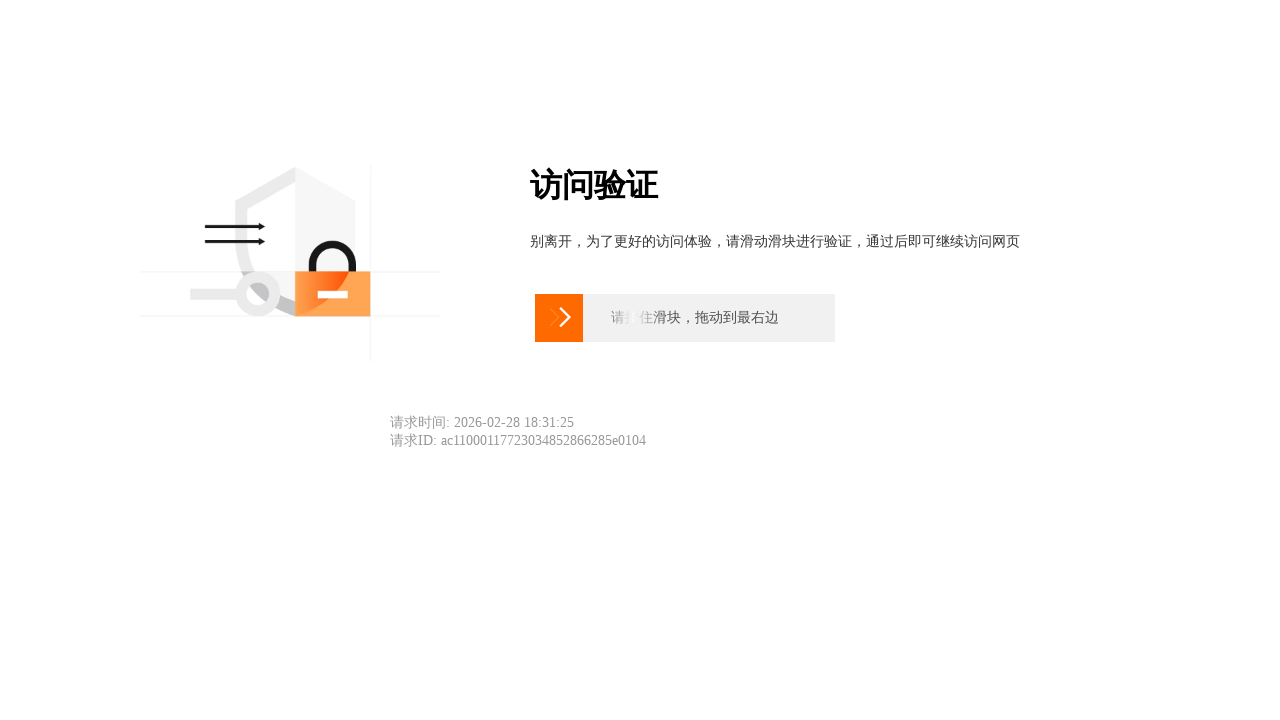

Waited for Lagou job listings page to load (networkidle)
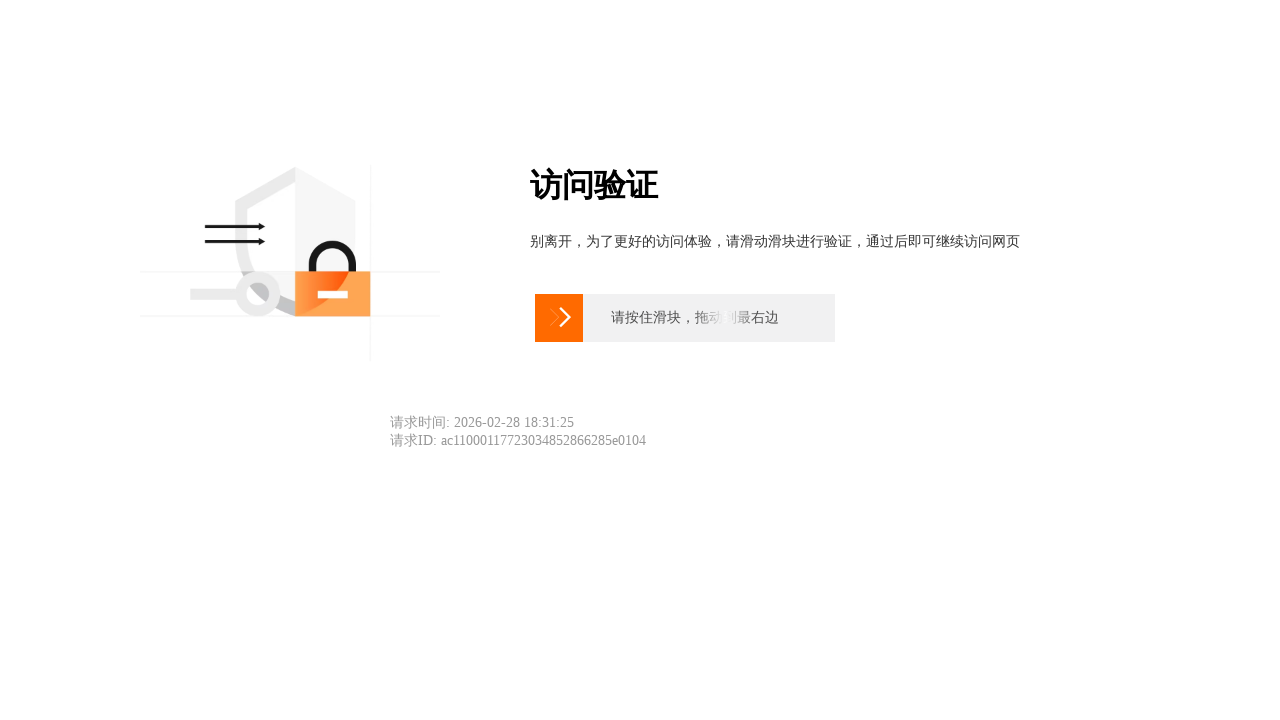

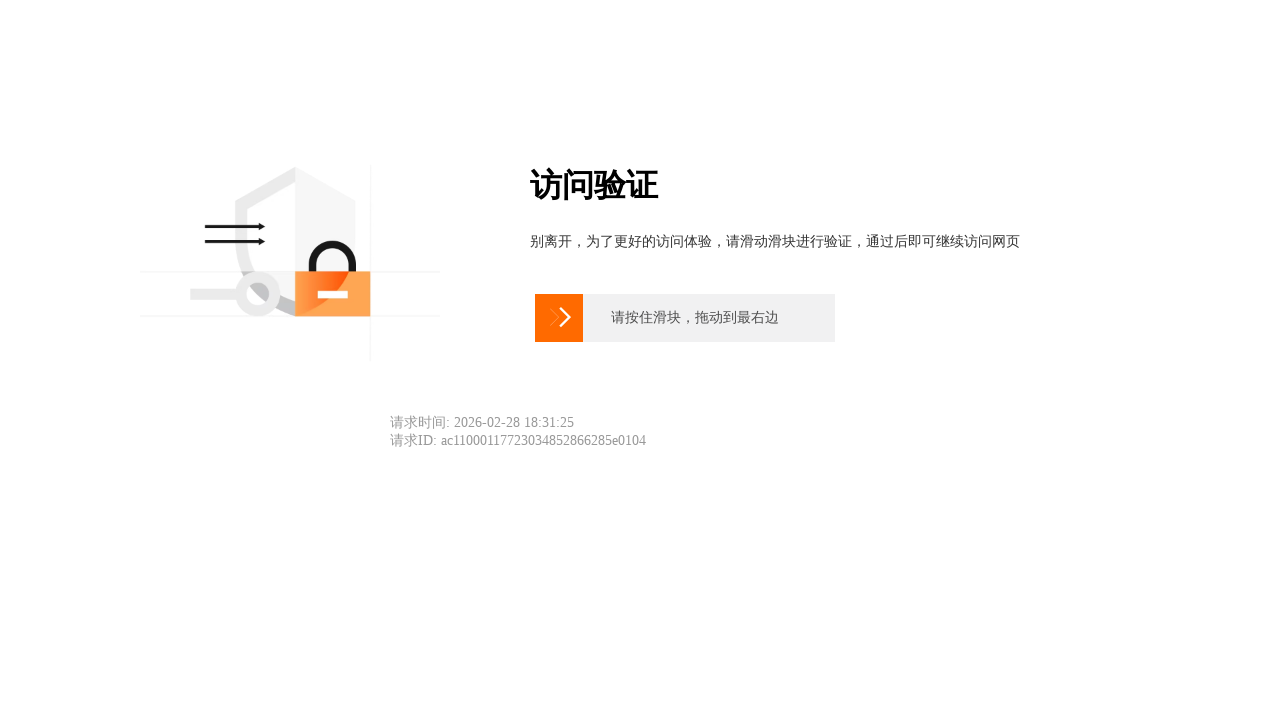